Tests browser window handling by opening a new tab and switching to it to verify content

Starting URL: https://demoqa.com/browser-windows

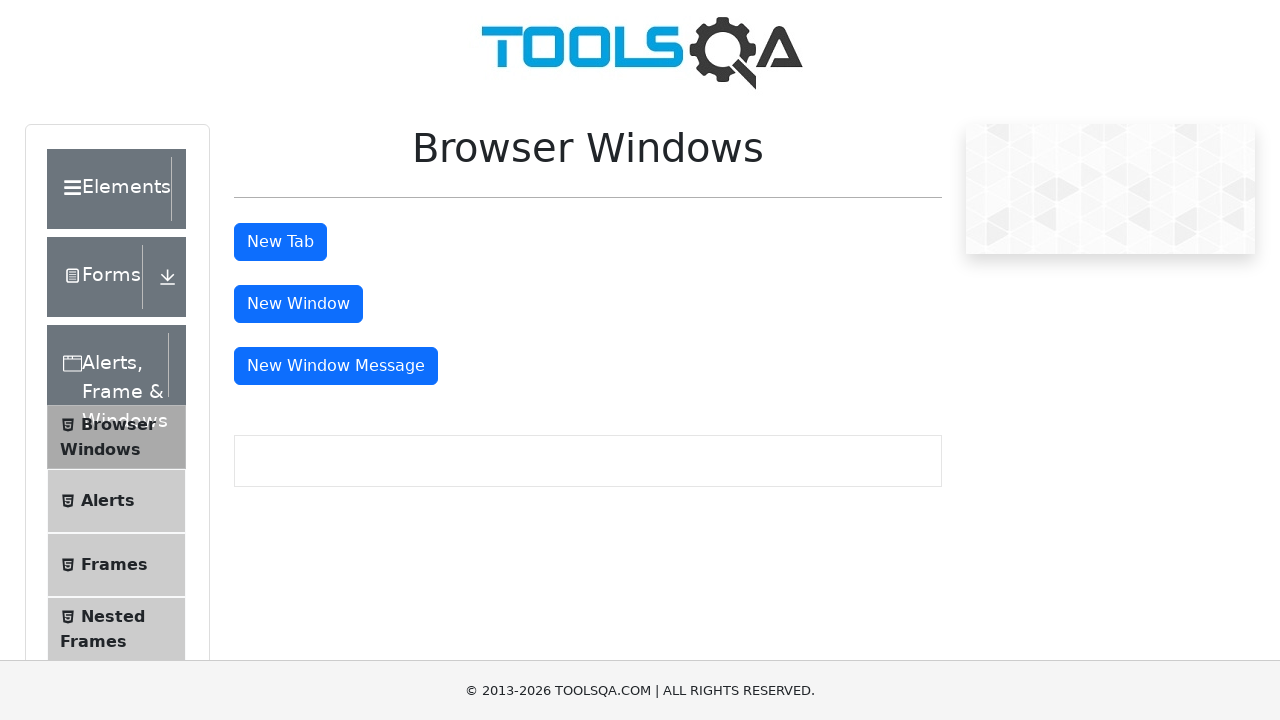

Clicked button to open new tab at (280, 242) on #tabButton
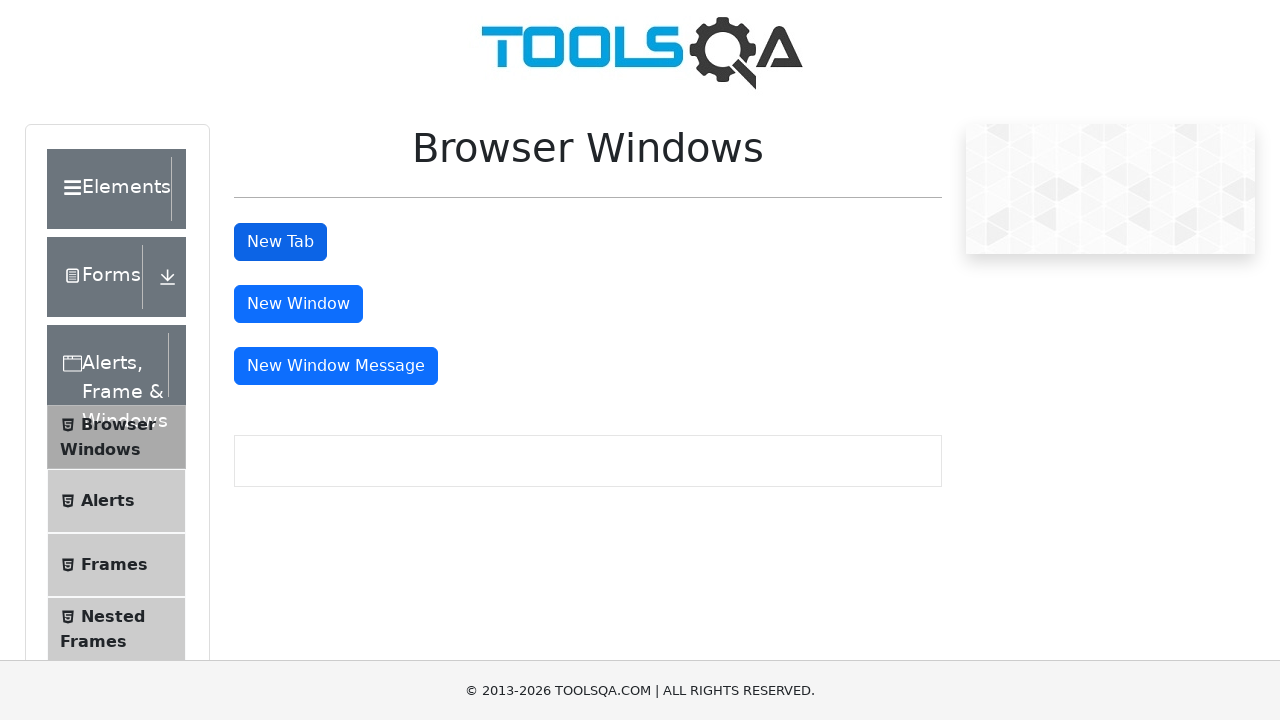

New tab opened and captured at (280, 242) on #tabButton
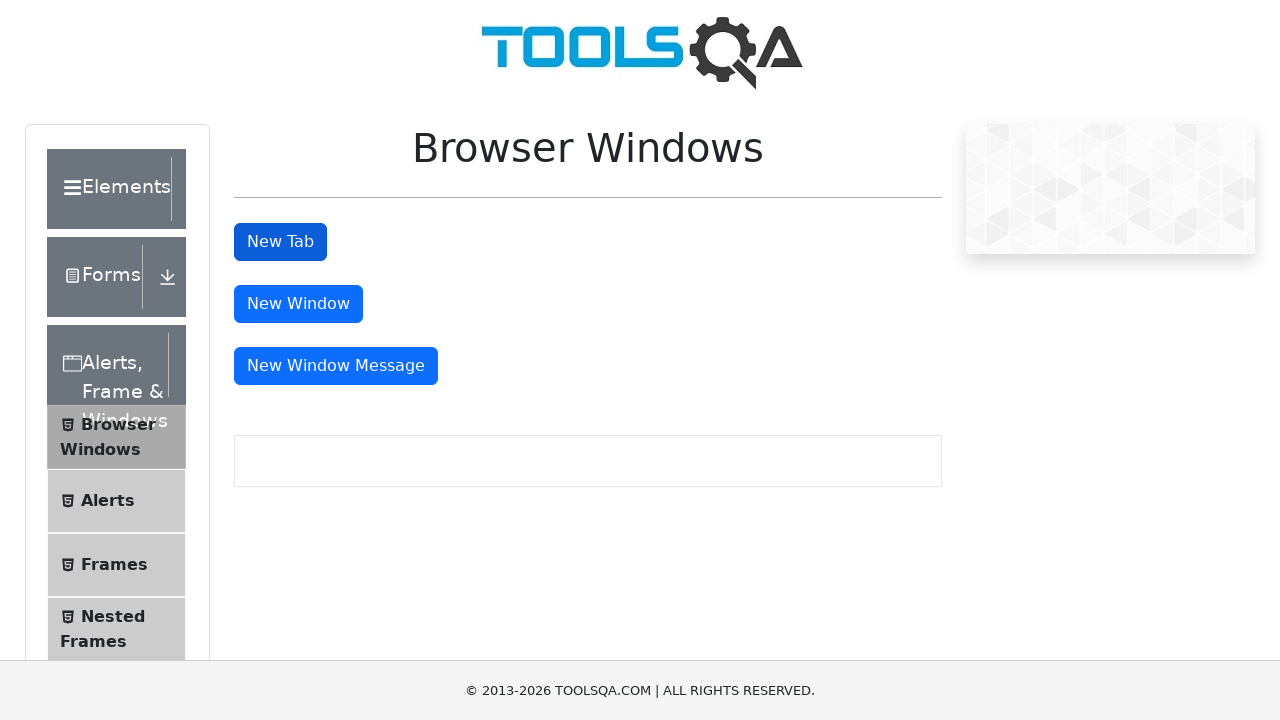

Switched to new tab page object
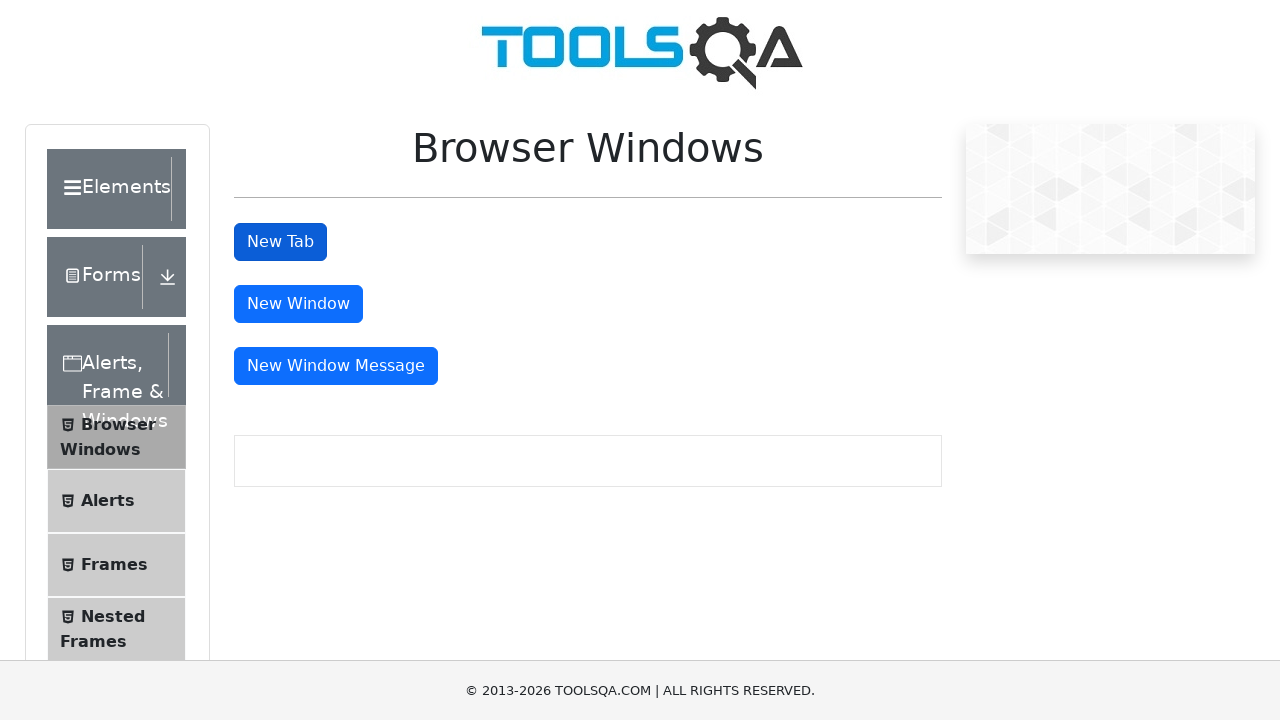

Sample heading element loaded in new tab
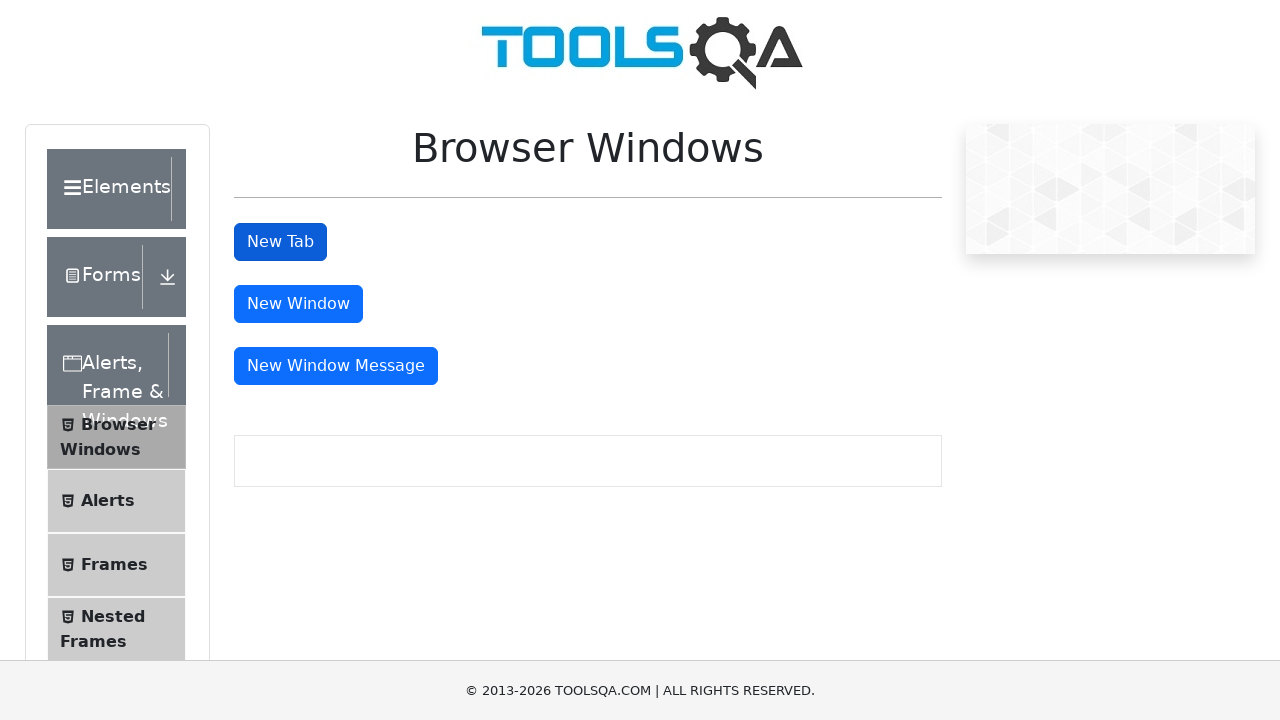

Retrieved heading text: 'This is a sample page'
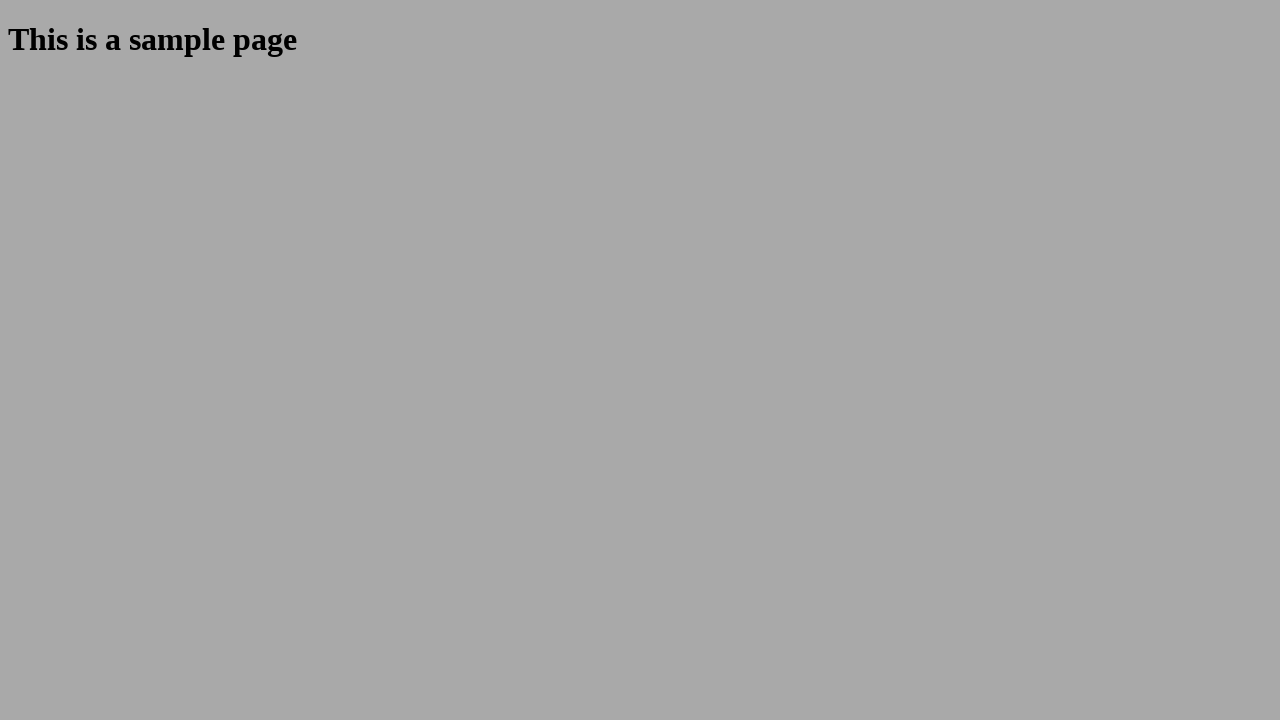

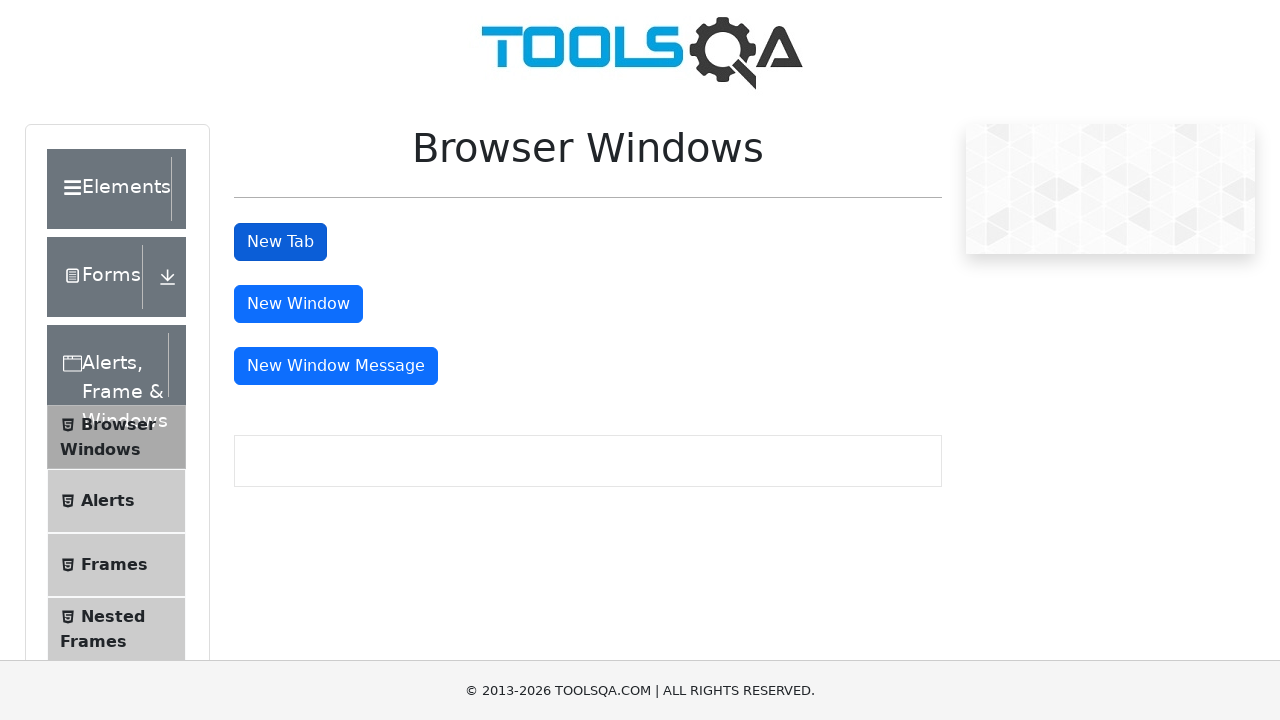